Navigates to a practice page and interacts with a dropdown element to verify its options are accessible

Starting URL: https://www.letskodeit.com/practice

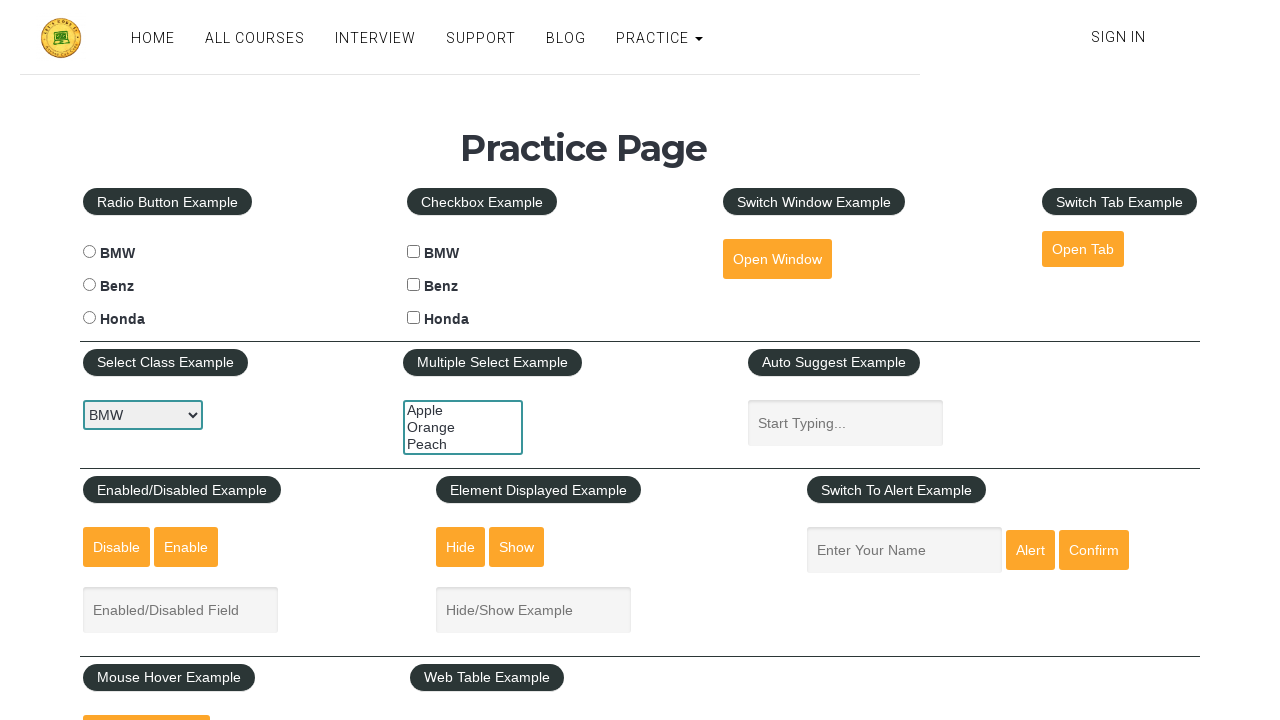

Car select dropdown element became visible
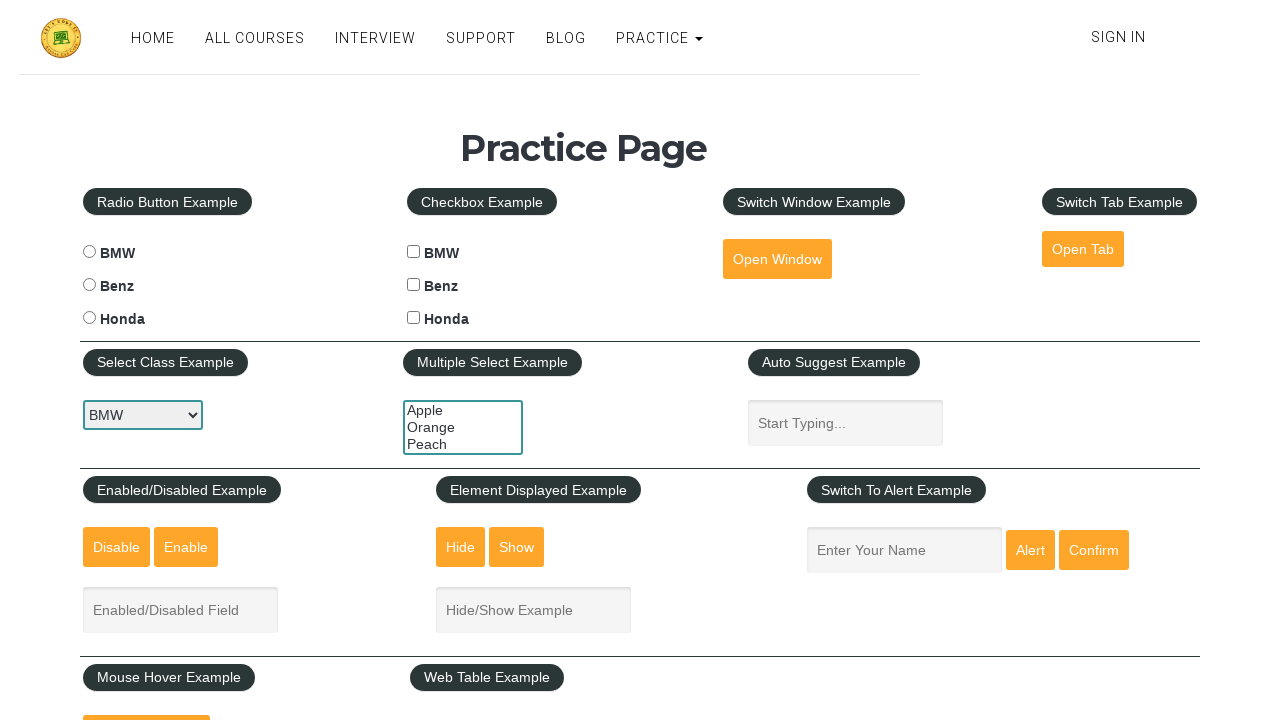

Clicked on car select dropdown to open it at (143, 415) on #carselect
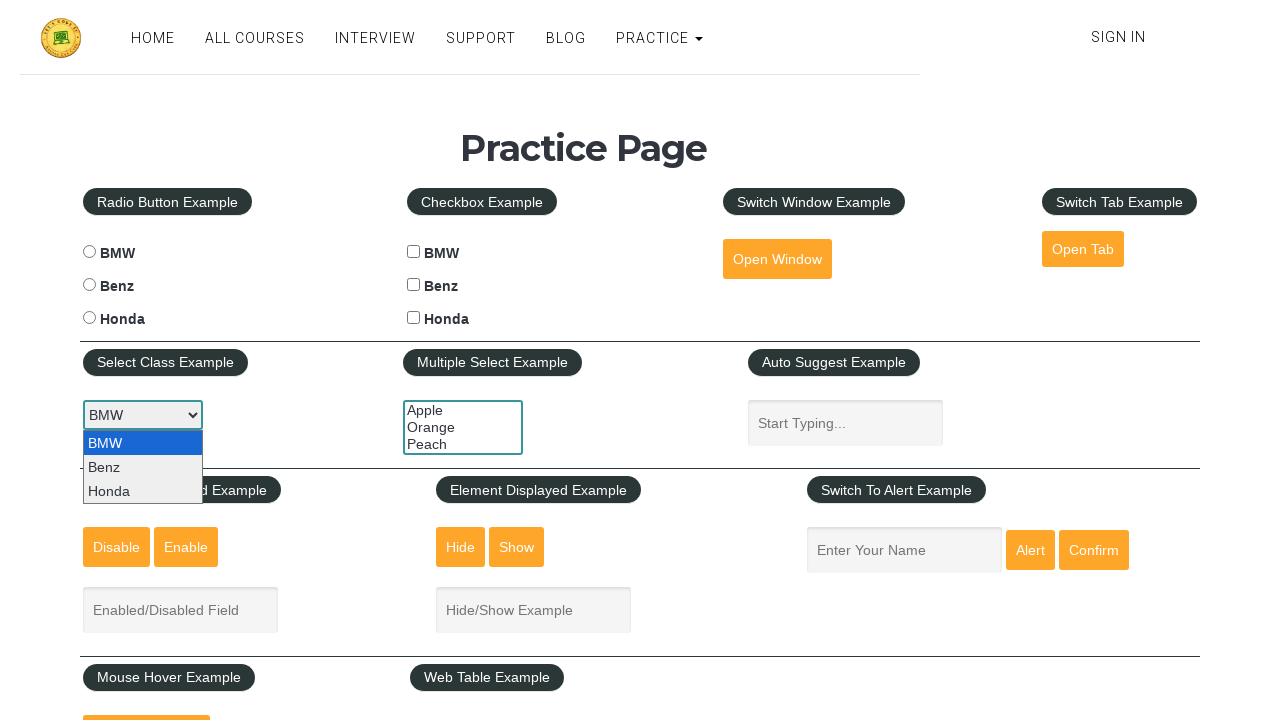

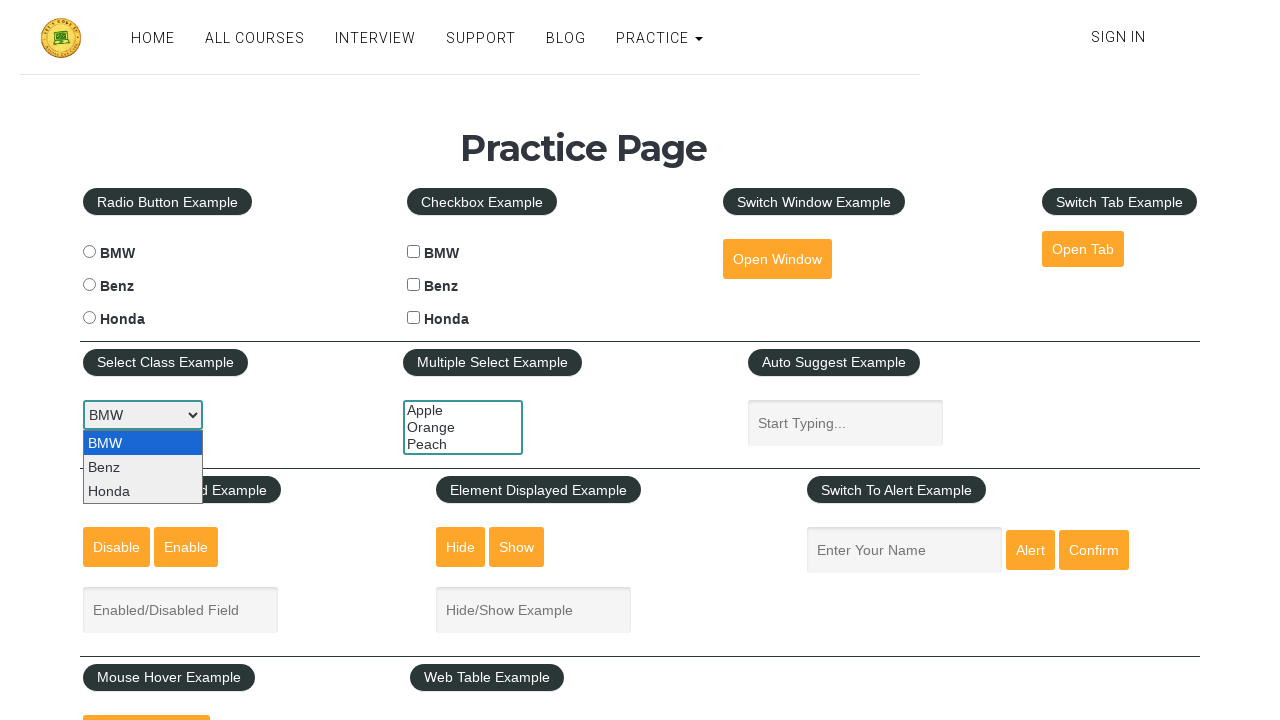